Tests the preferred language dropdown on VSP's account creation page by clicking to open it, then selecting "Farsi" from the available options.

Starting URL: https://www.vsp.com/create-account

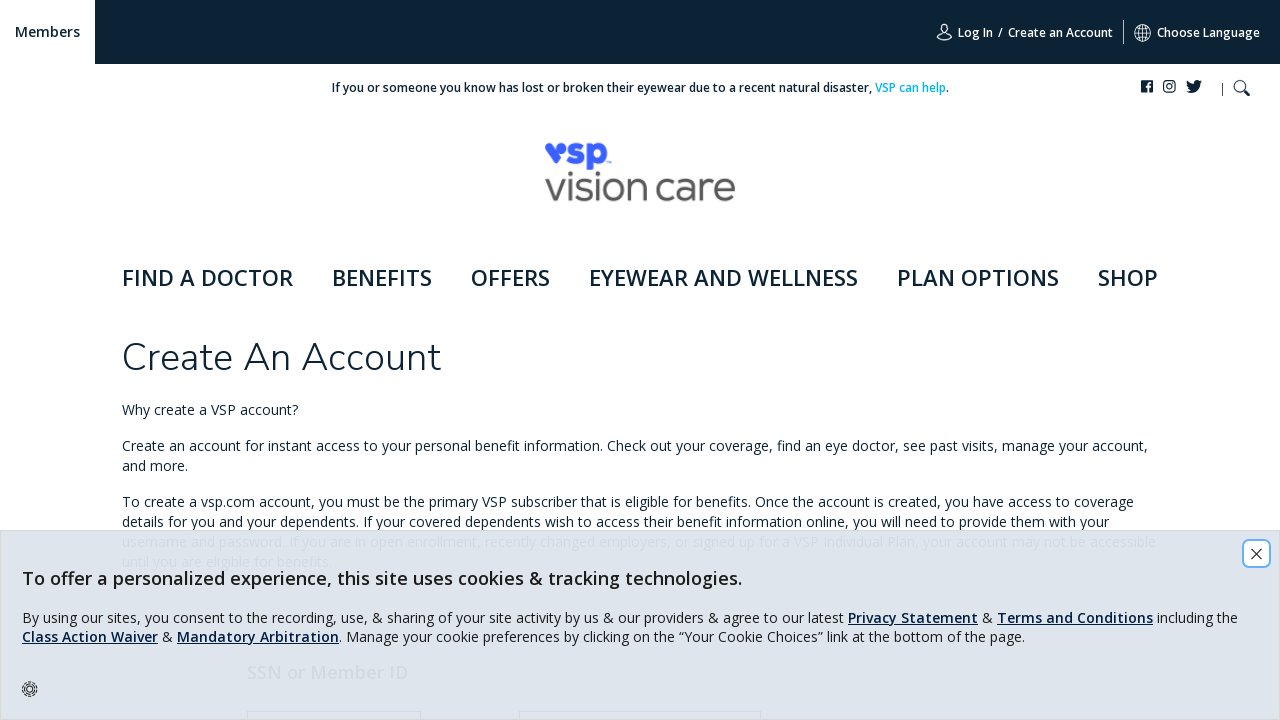

Waited 3 seconds for page to load
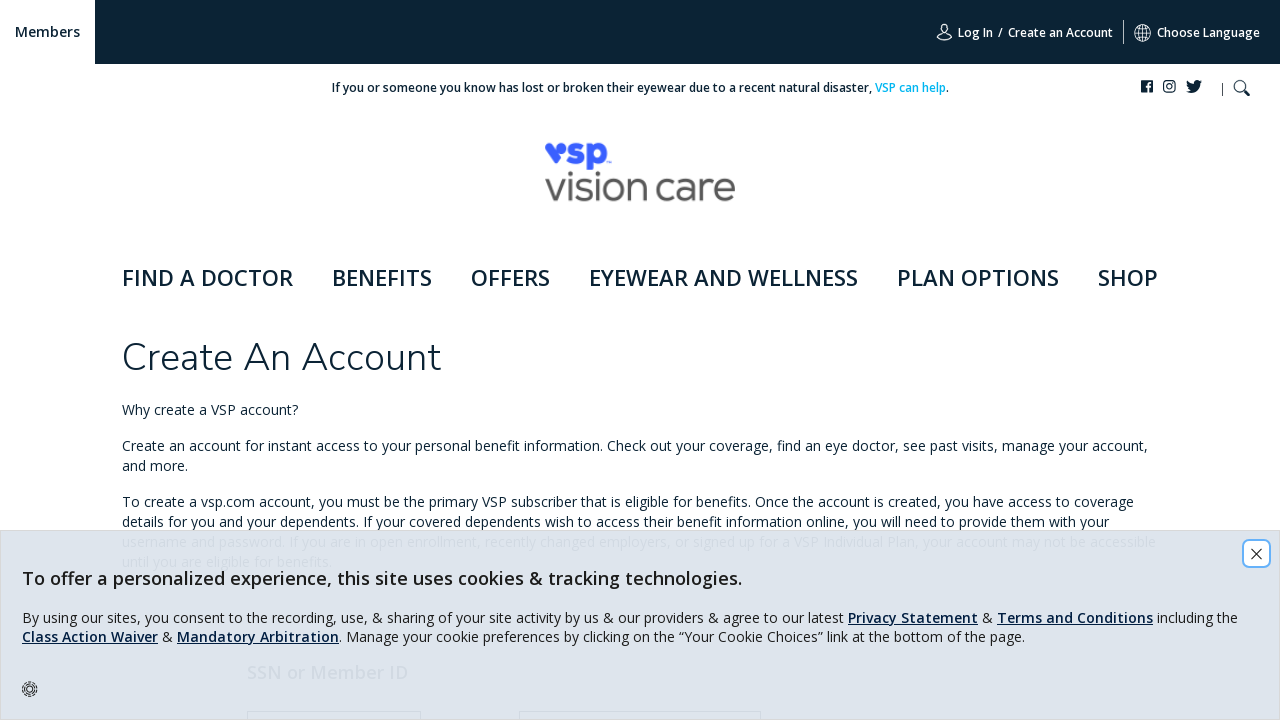

Clicked on the preferred language dropdown to open it at (368, 361) on #preferred-language
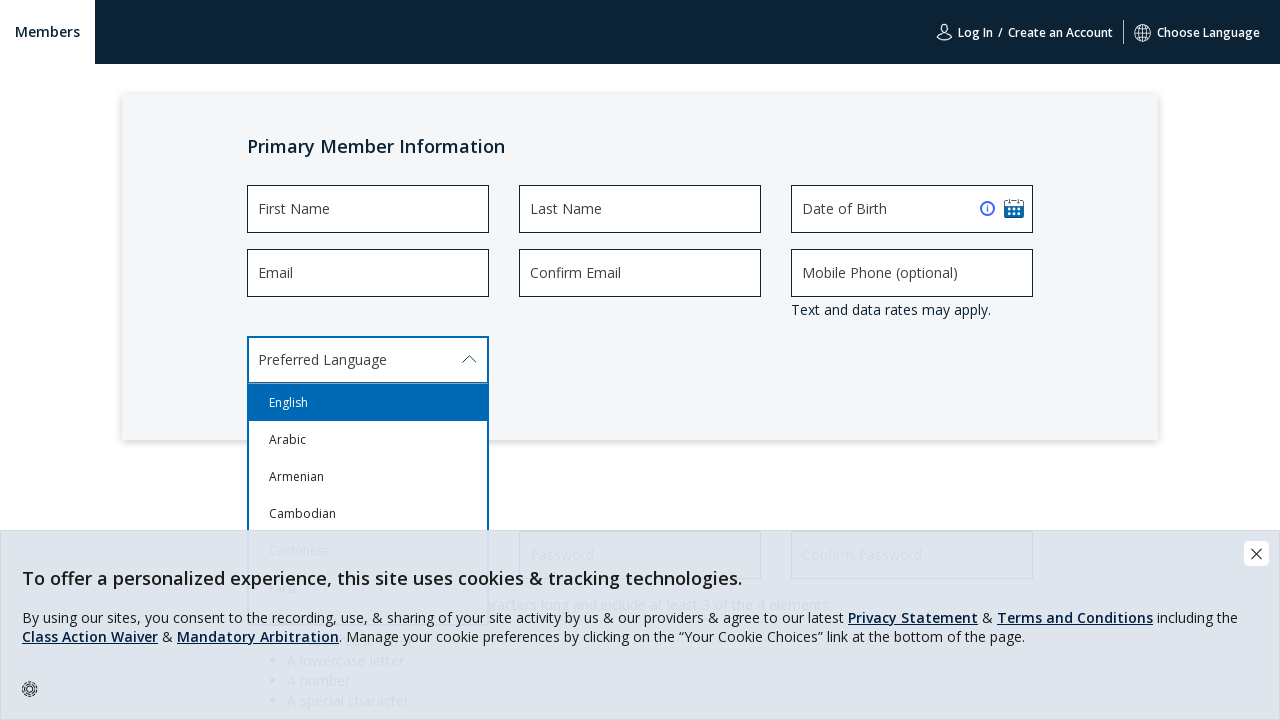

Dropdown options appeared
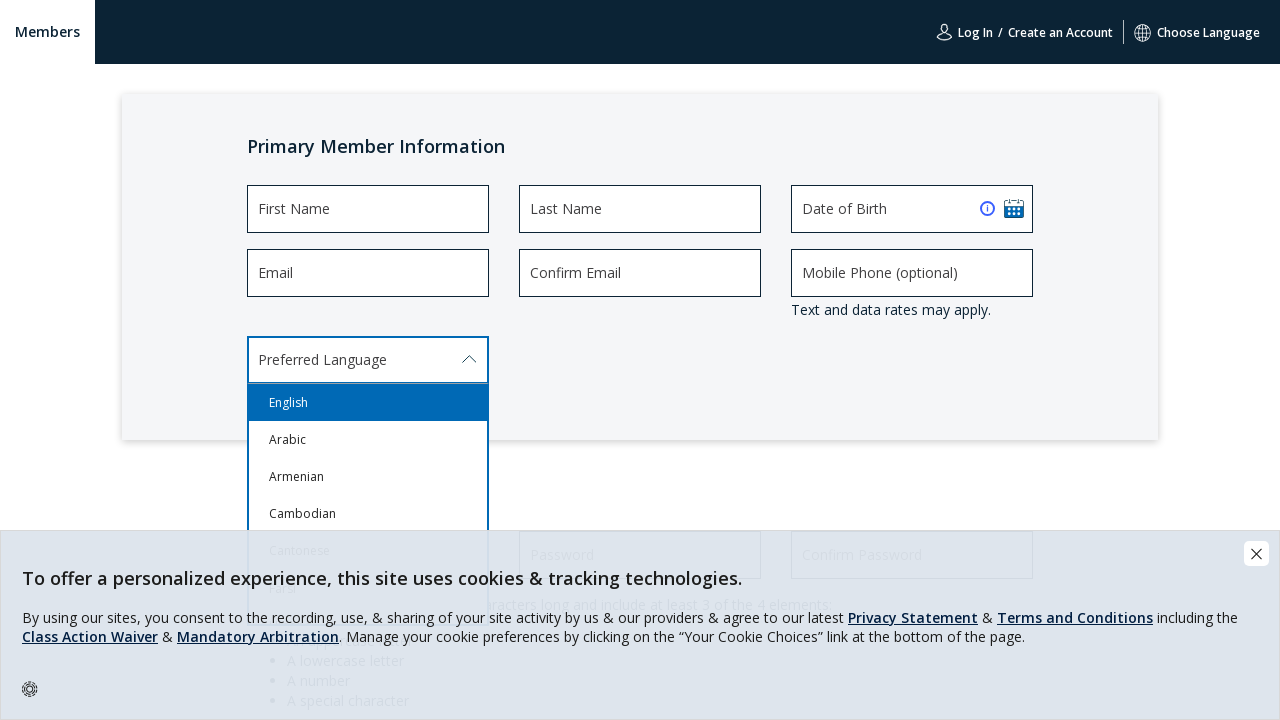

Selected 'Farsi' from the preferred language dropdown at (282, 360) on span.ng-option-label.ng-star-inserted:text('Farsi')
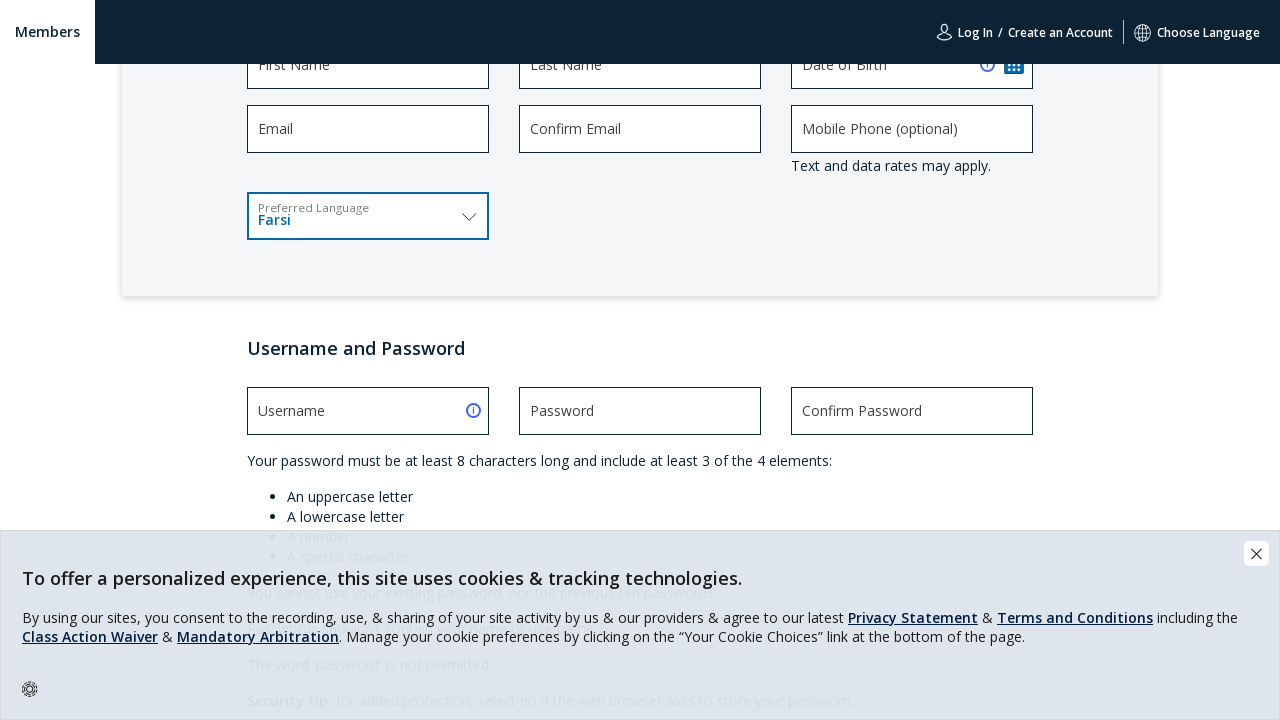

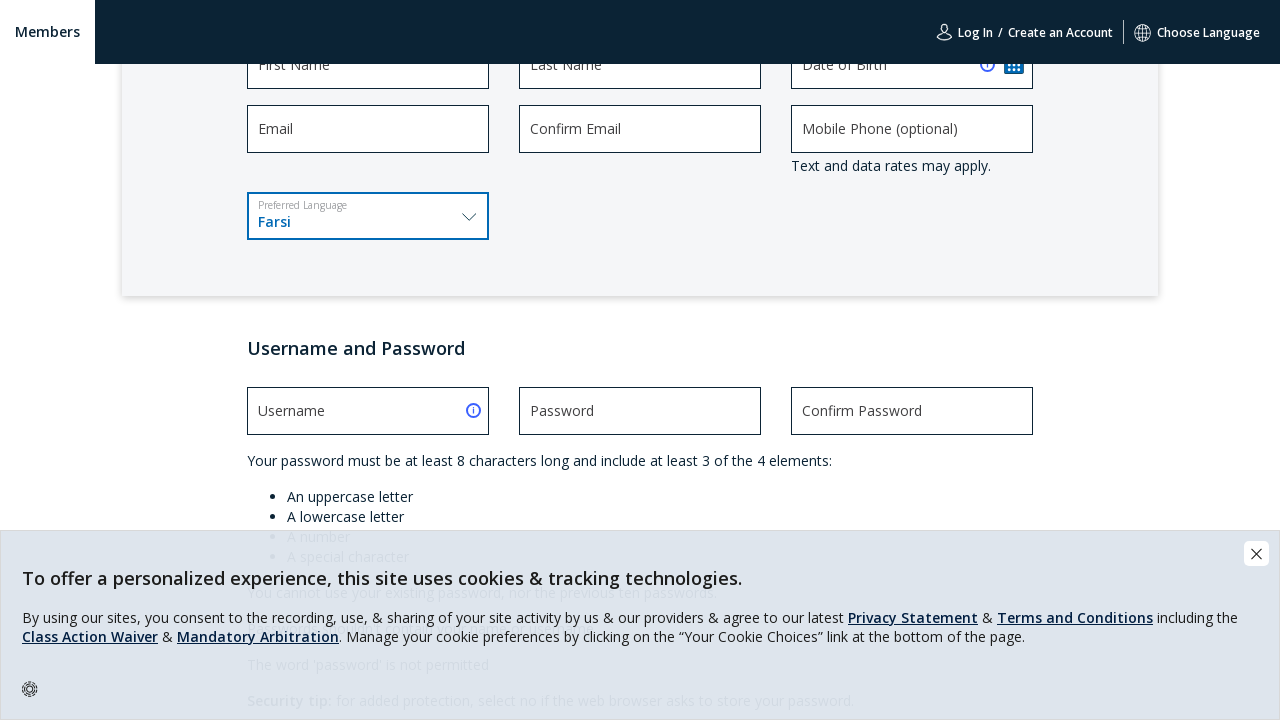